Tests special key press functionality by pressing a key and verifying the result displays the expected character

Starting URL: https://the-internet.herokuapp.com/key_presses

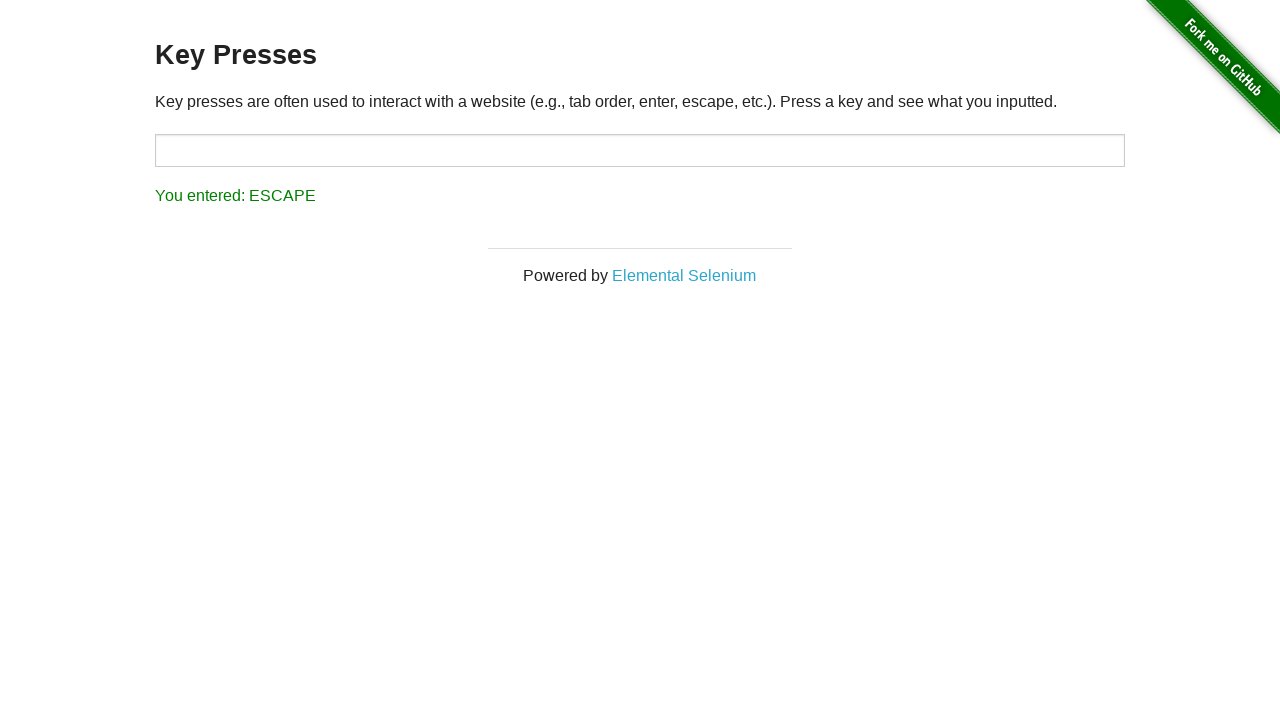

Pressed '4' key in the input field on input#target
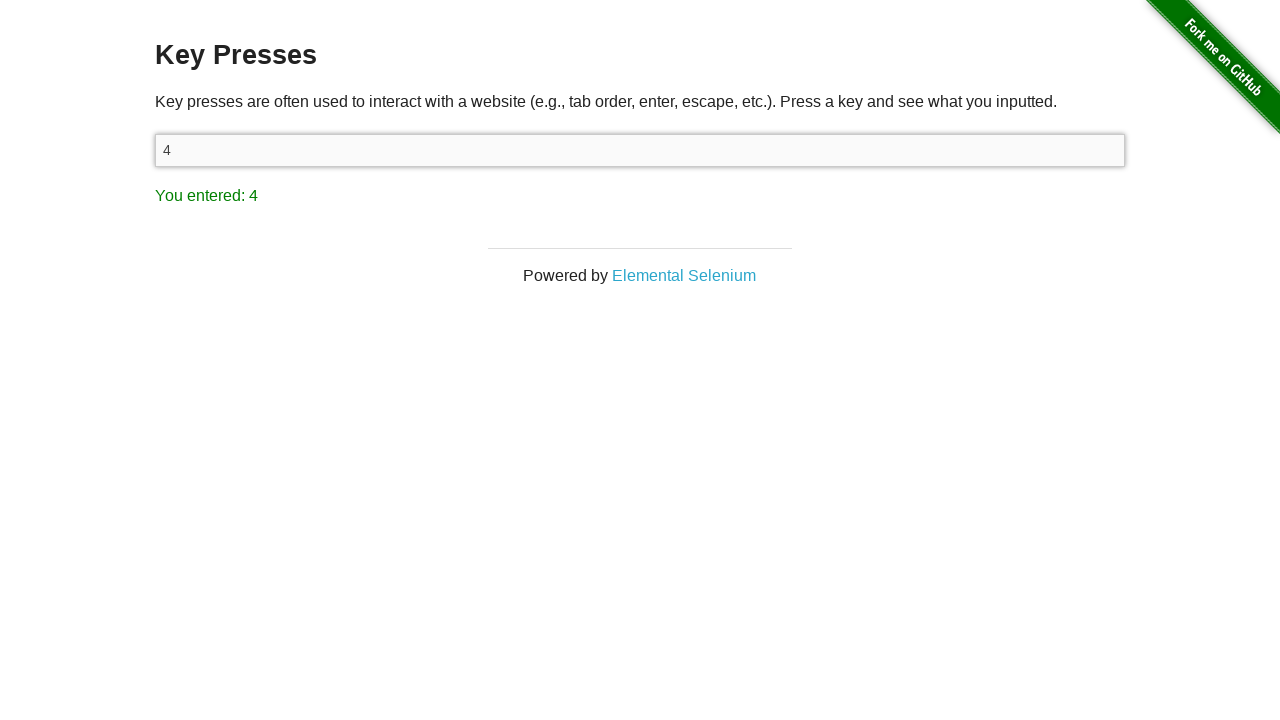

Result element loaded and is visible
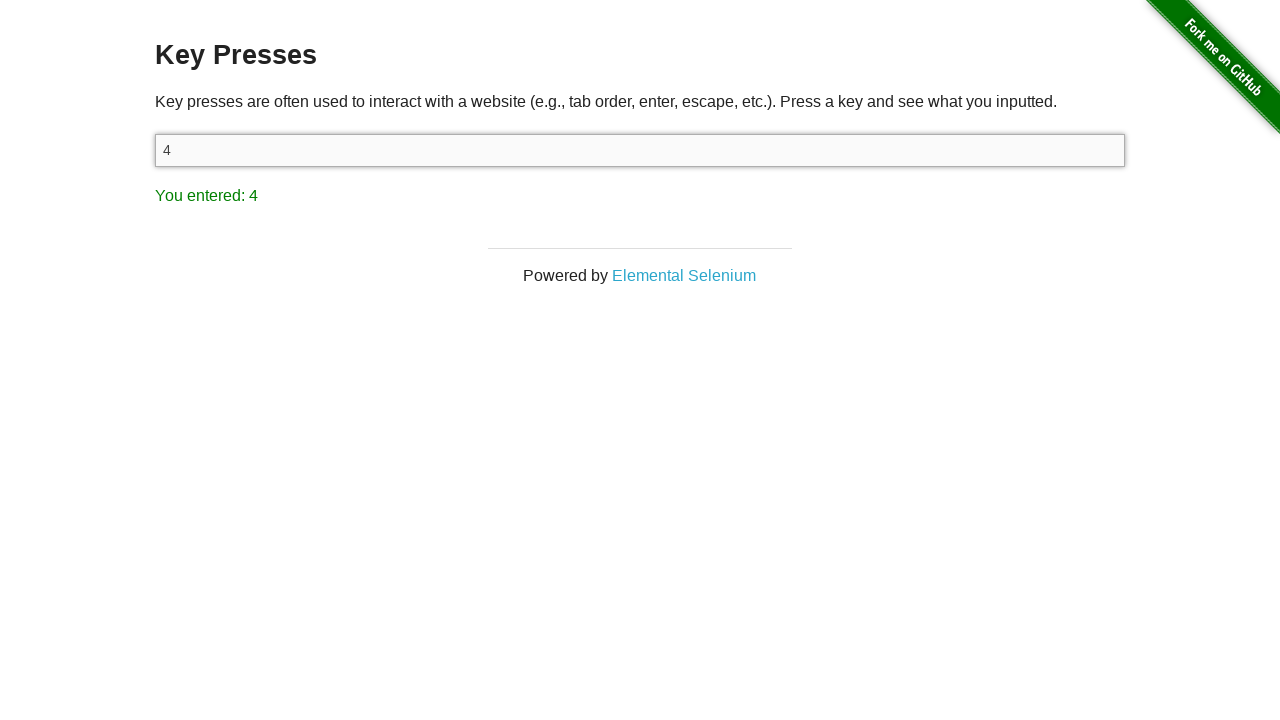

Retrieved text content from result element
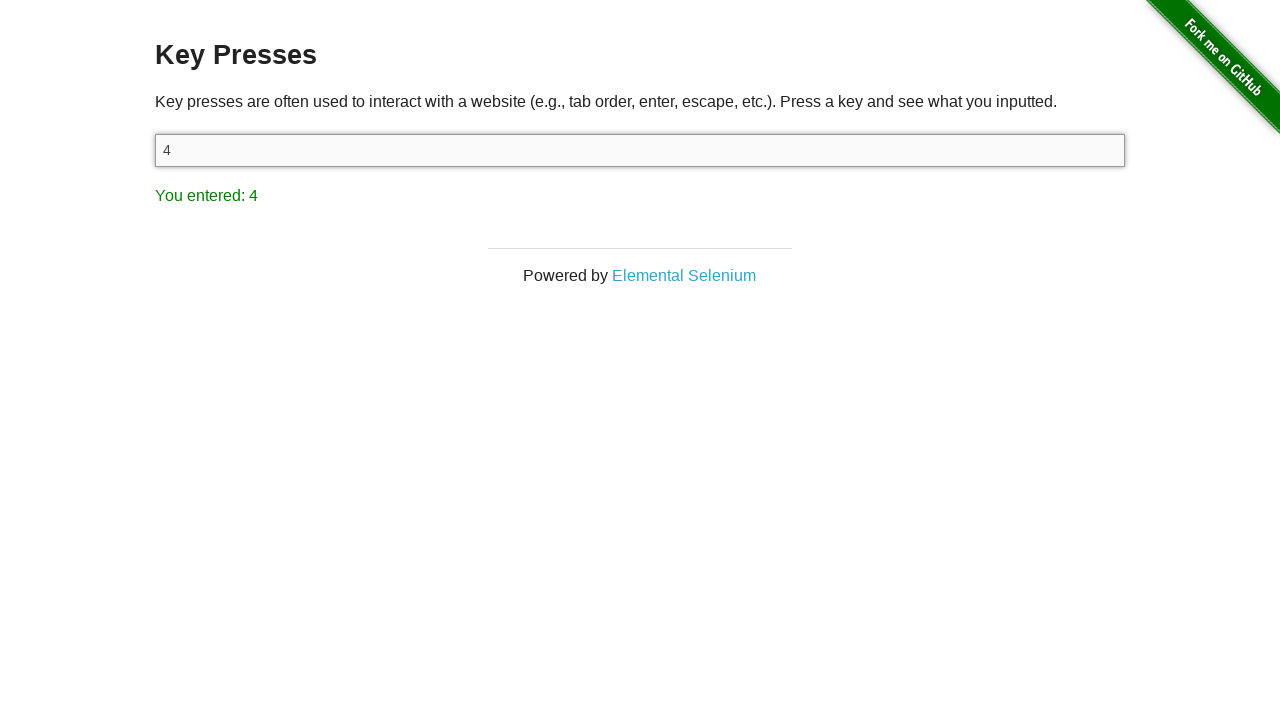

Verified that '4' character is present in result text
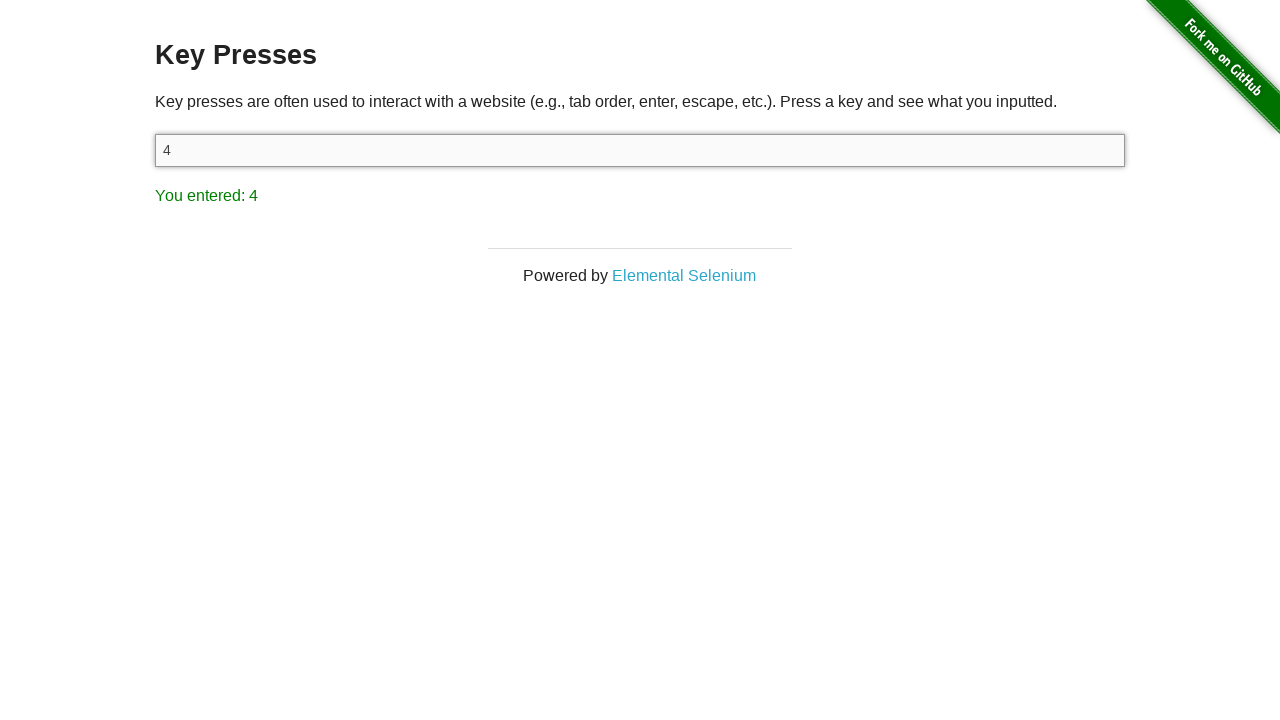

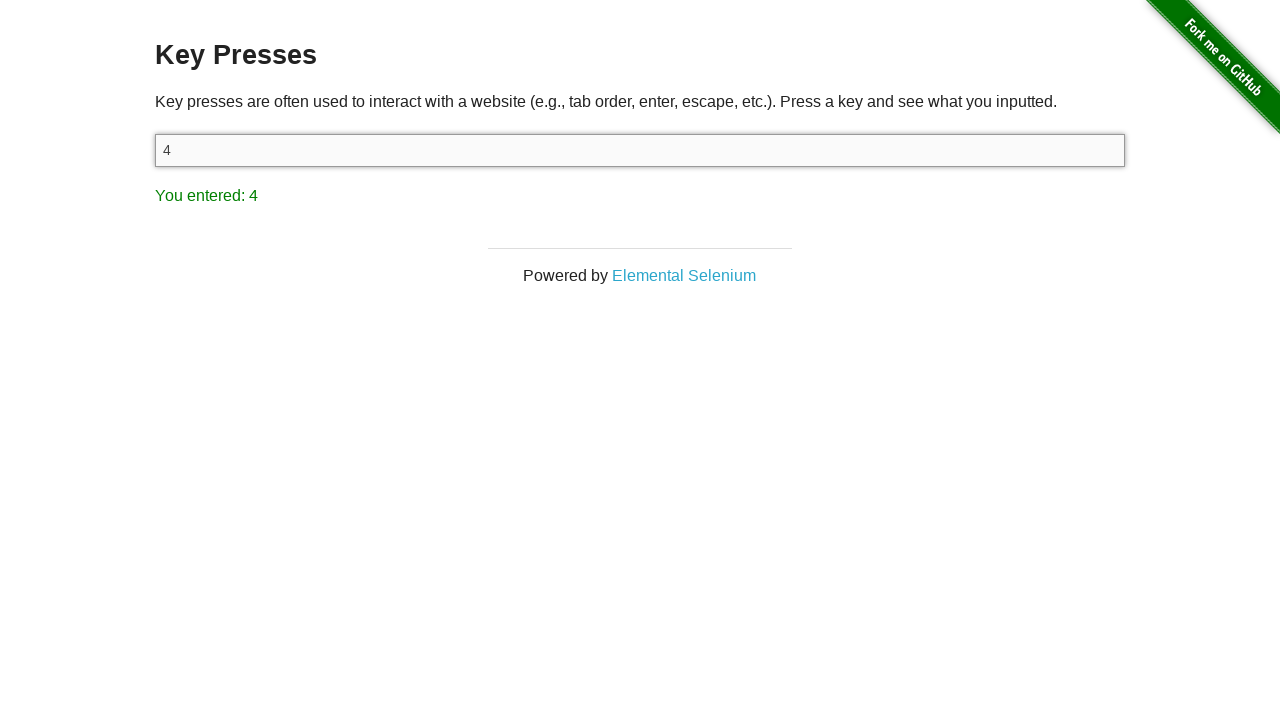